Tests the first secondary CTA button on the blogs page

Starting URL: https://www.dupont.com/electronic-materials/blogs.html

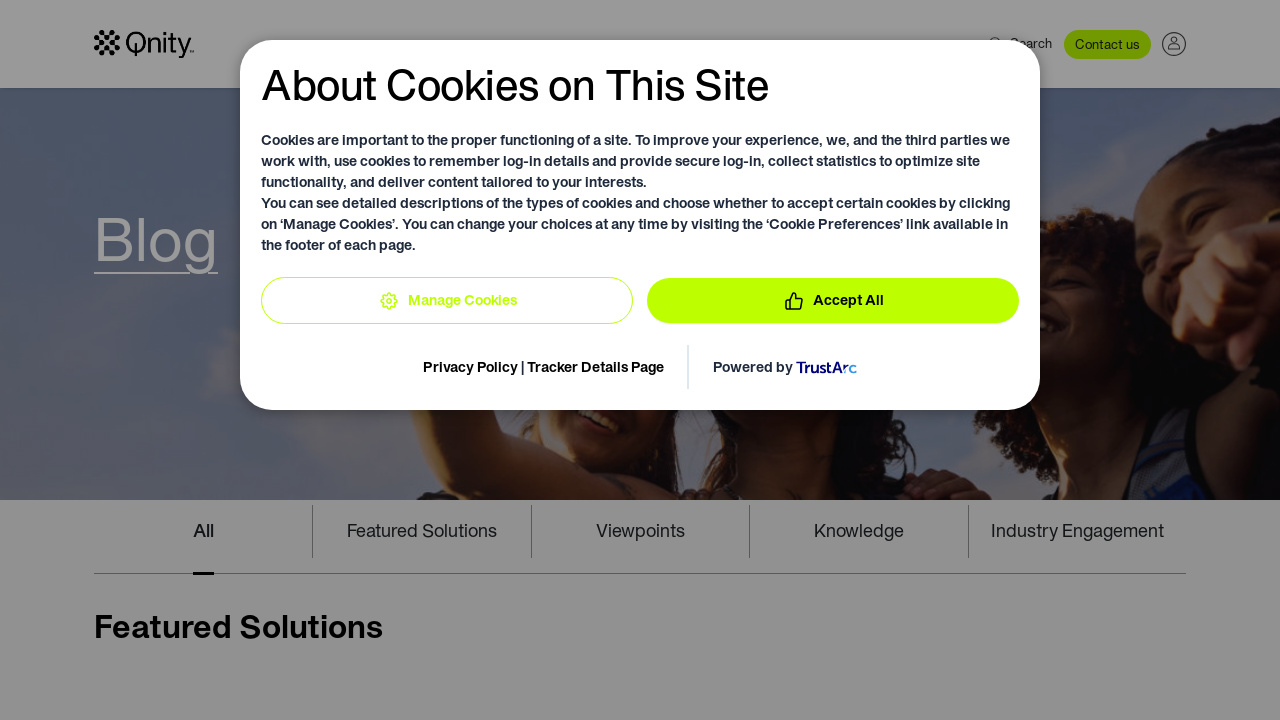

Navigated to DuPont electronic materials blogs page
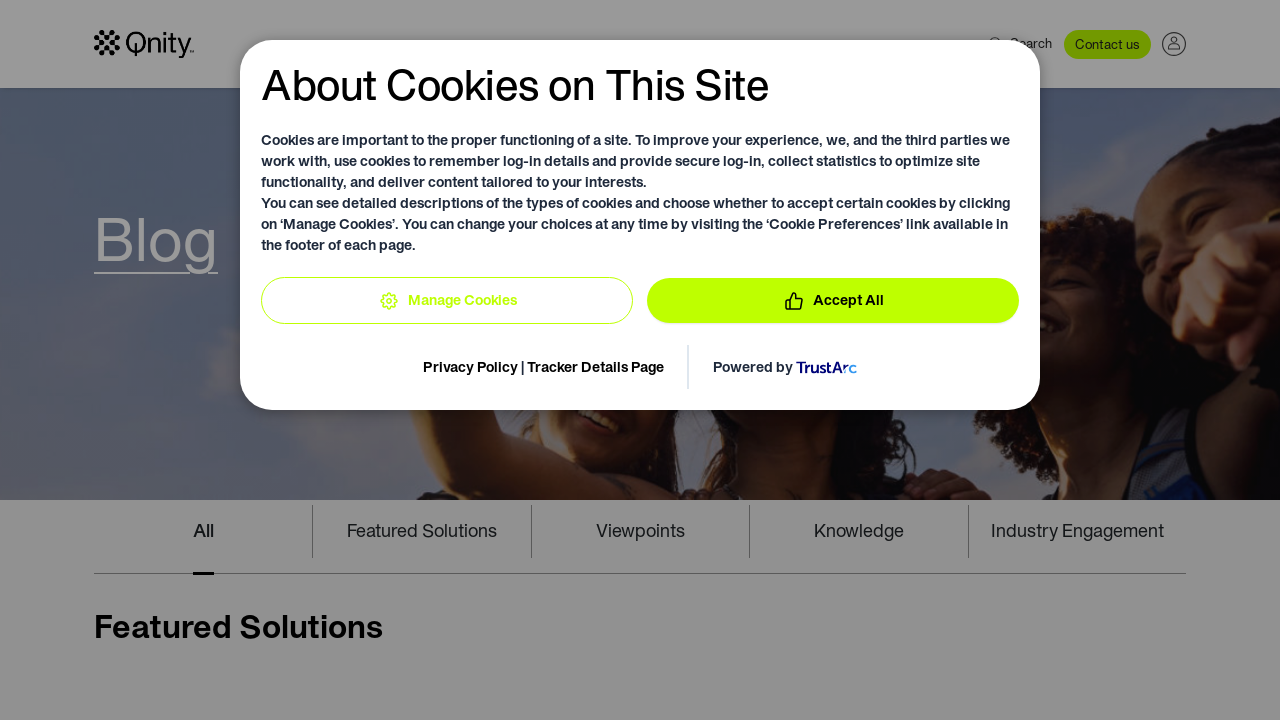

Located all secondary CTA buttons on the page
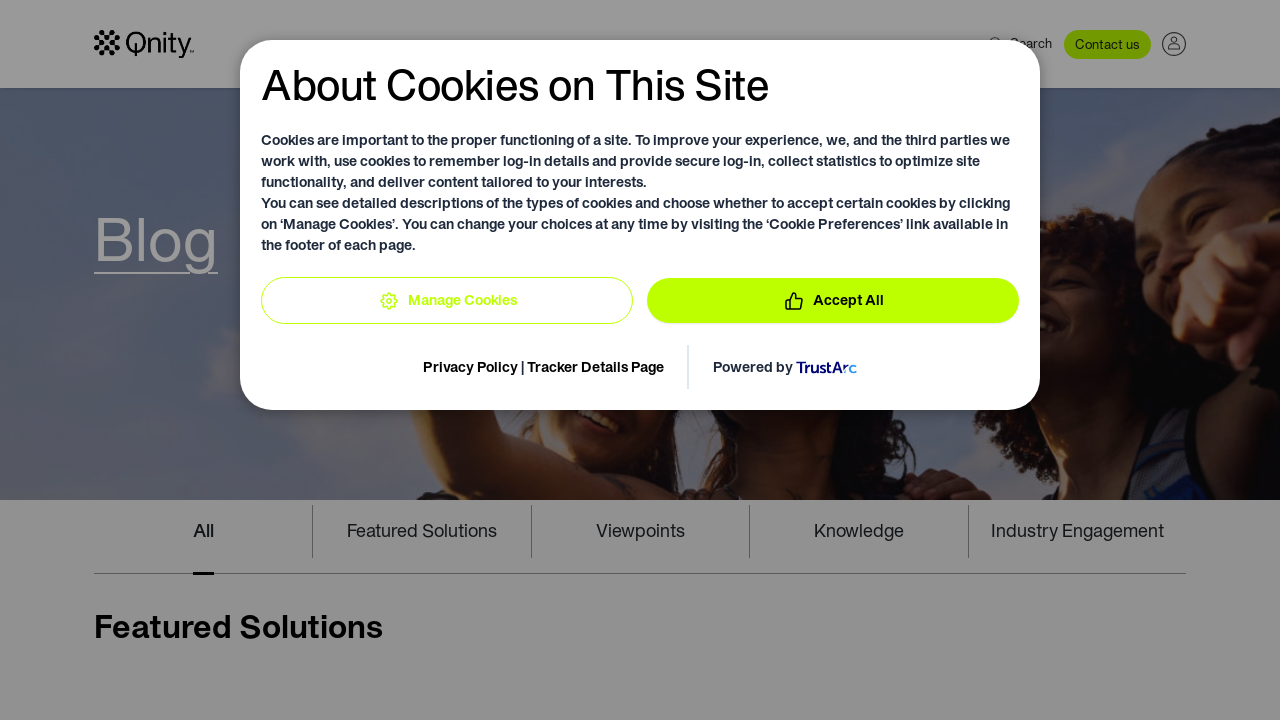

Selected the first secondary CTA button
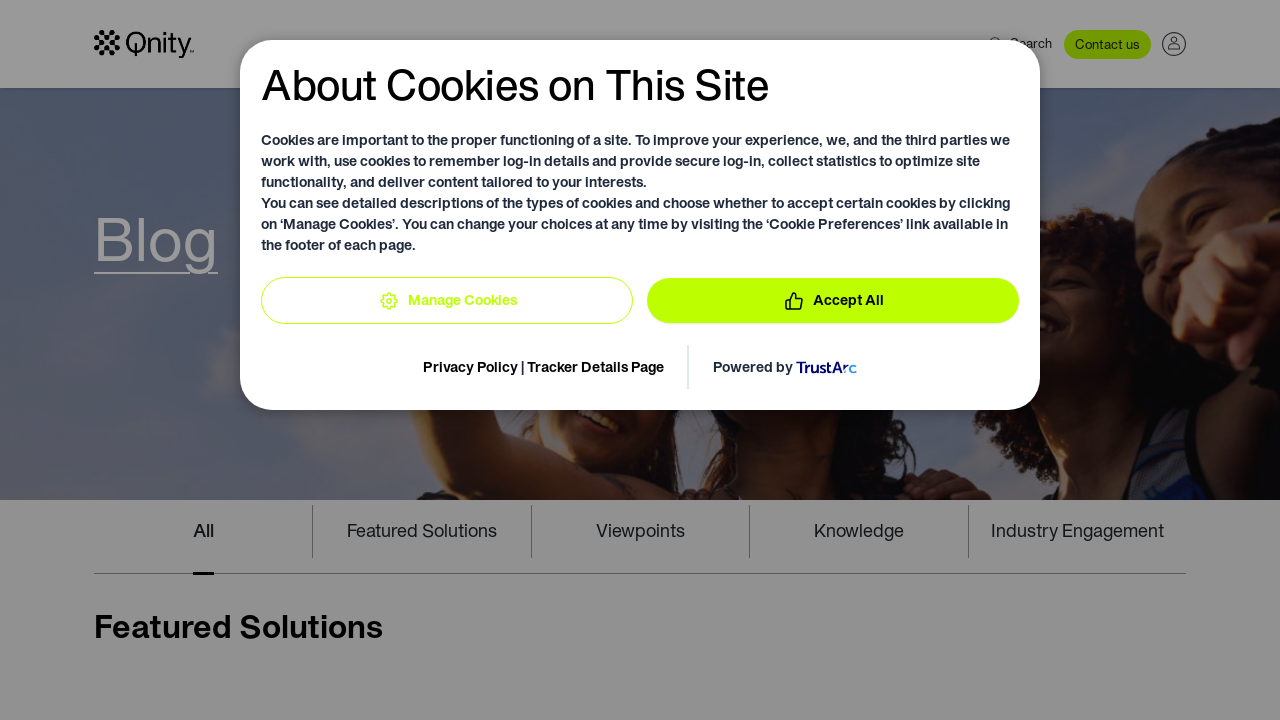

Clicked the first secondary CTA button using JavaScript
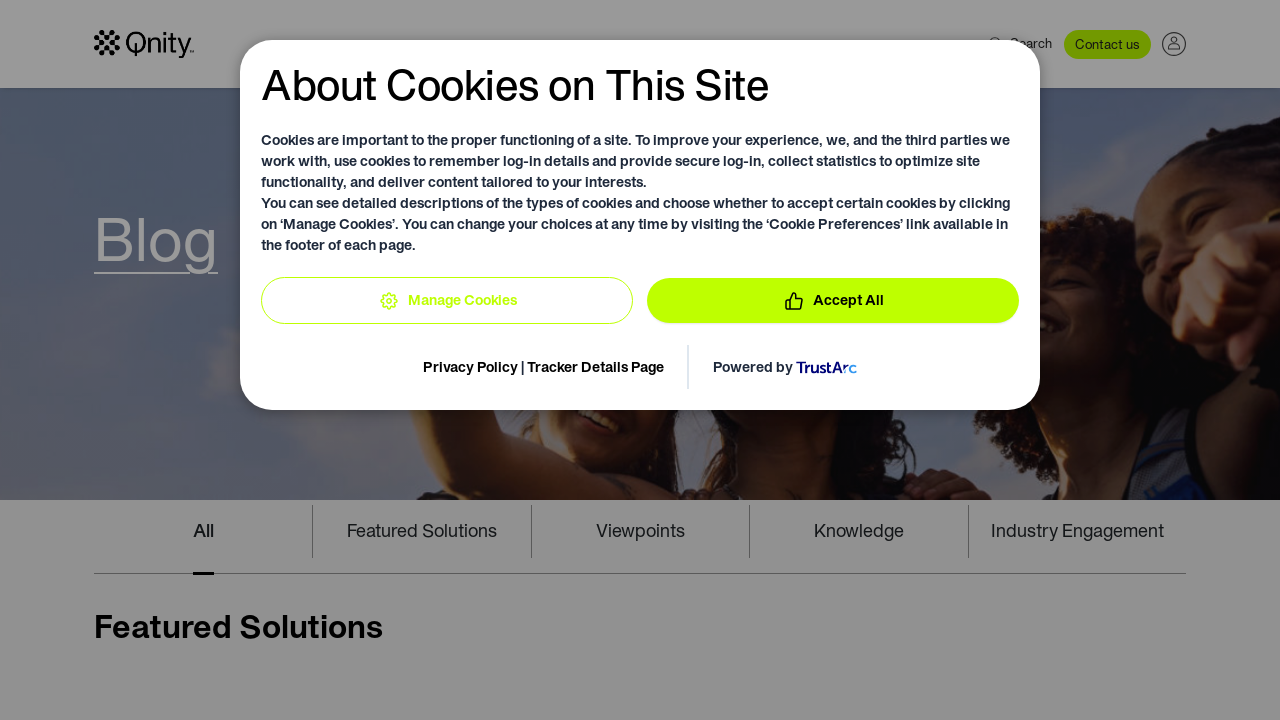

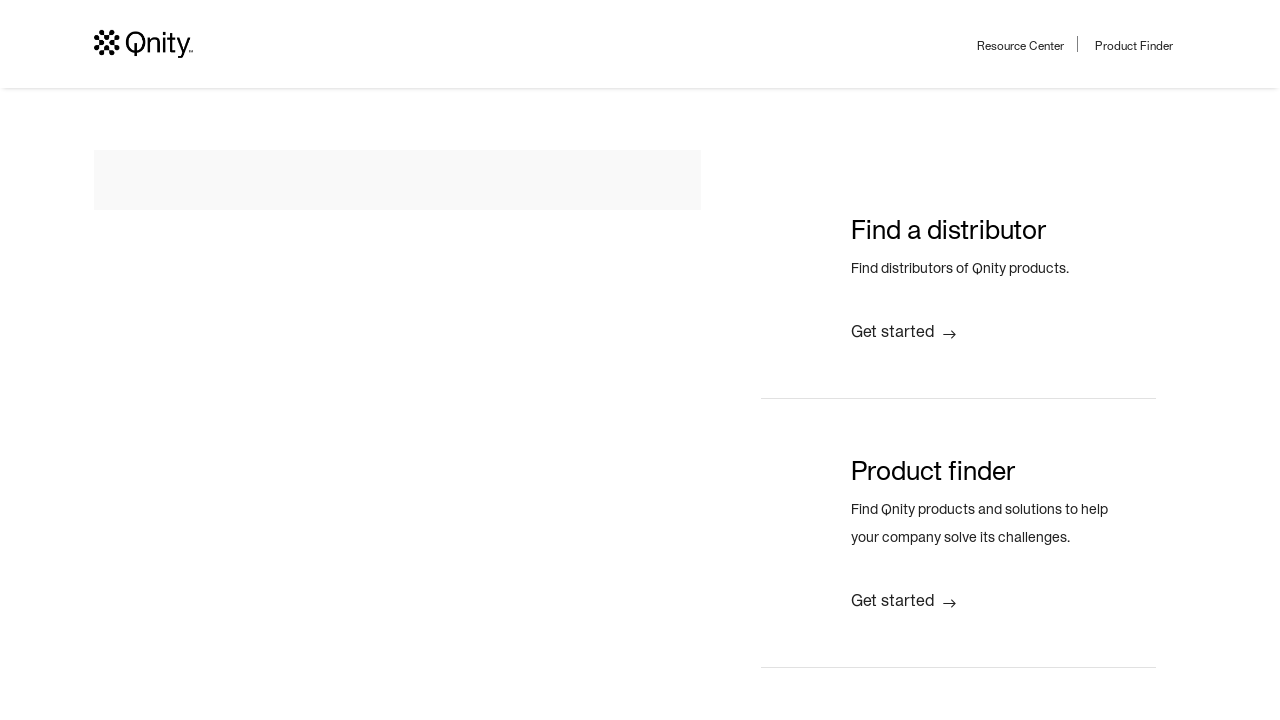